Tests the Add/Remove Elements functionality by clicking the Add Element button, verifying the Delete button appears, clicking Delete, and verifying the page heading is still visible.

Starting URL: https://the-internet.herokuapp.com/add_remove_elements/

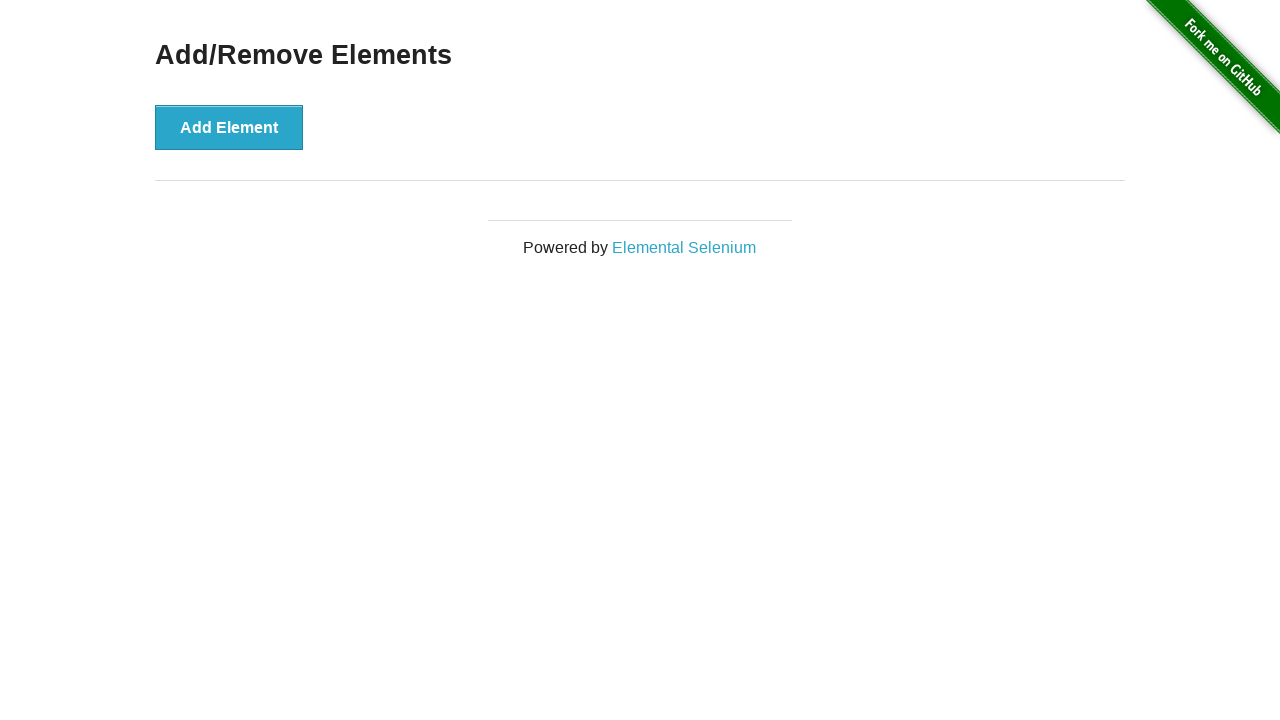

Clicked the Add Element button at (229, 127) on button[onclick='addElement()']
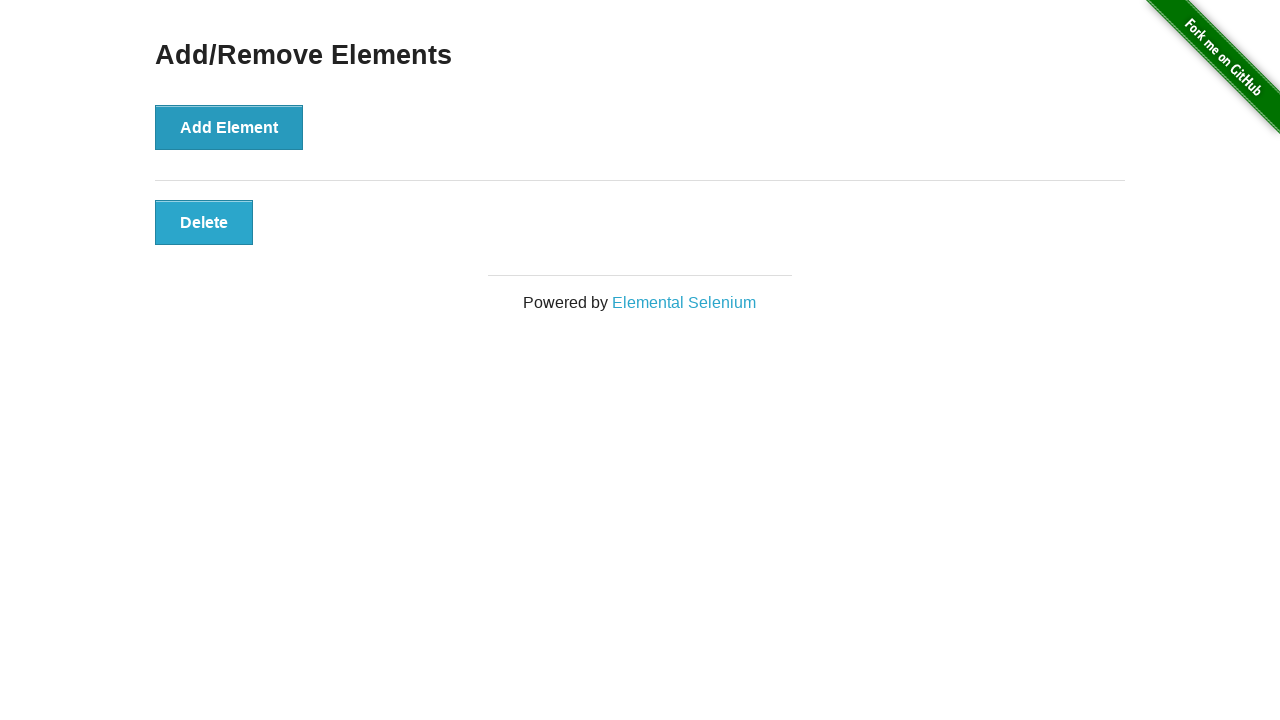

Delete button appeared after clicking Add Element
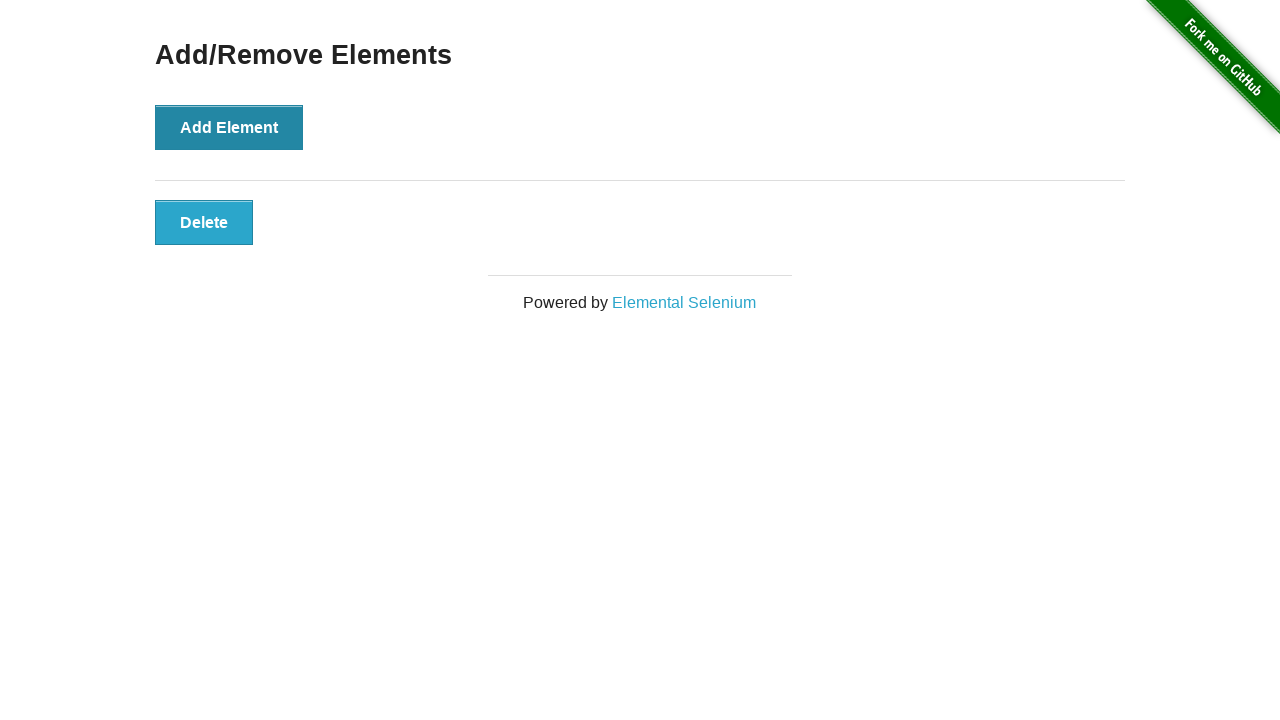

Clicked the Delete button at (204, 222) on button.added-manually
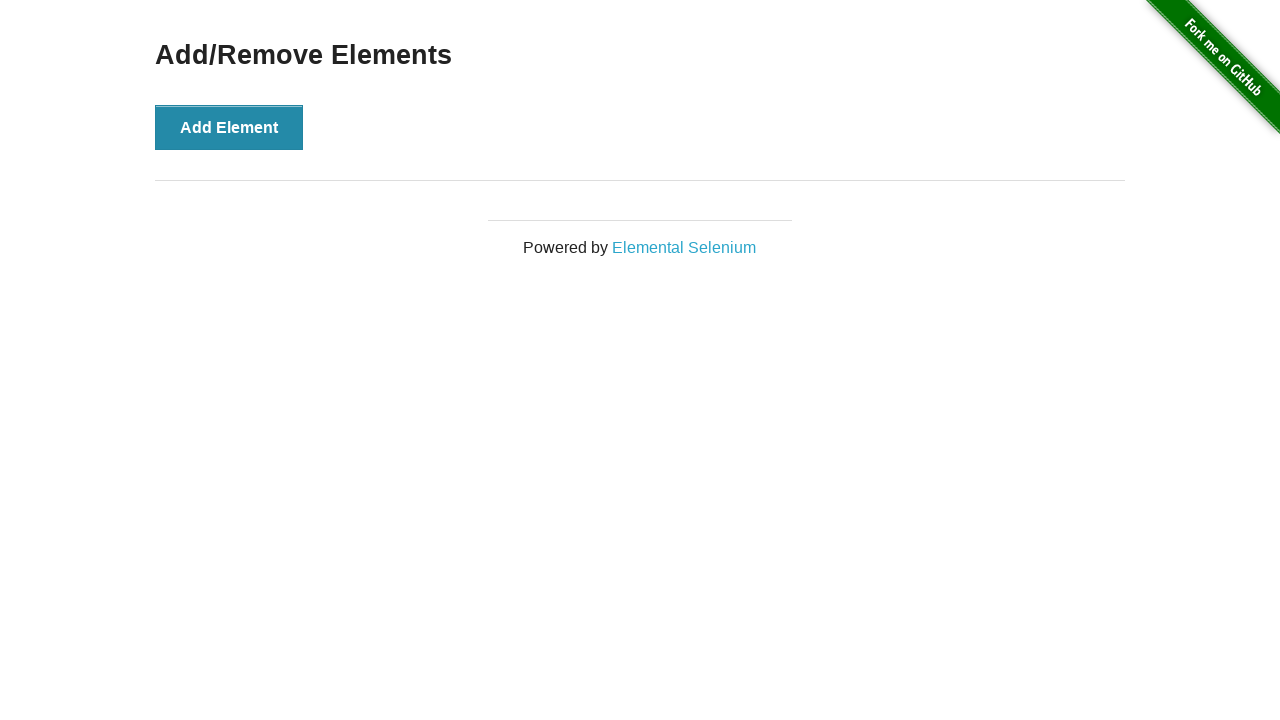

Verified the Add/Remove Elements heading is still visible after deletion
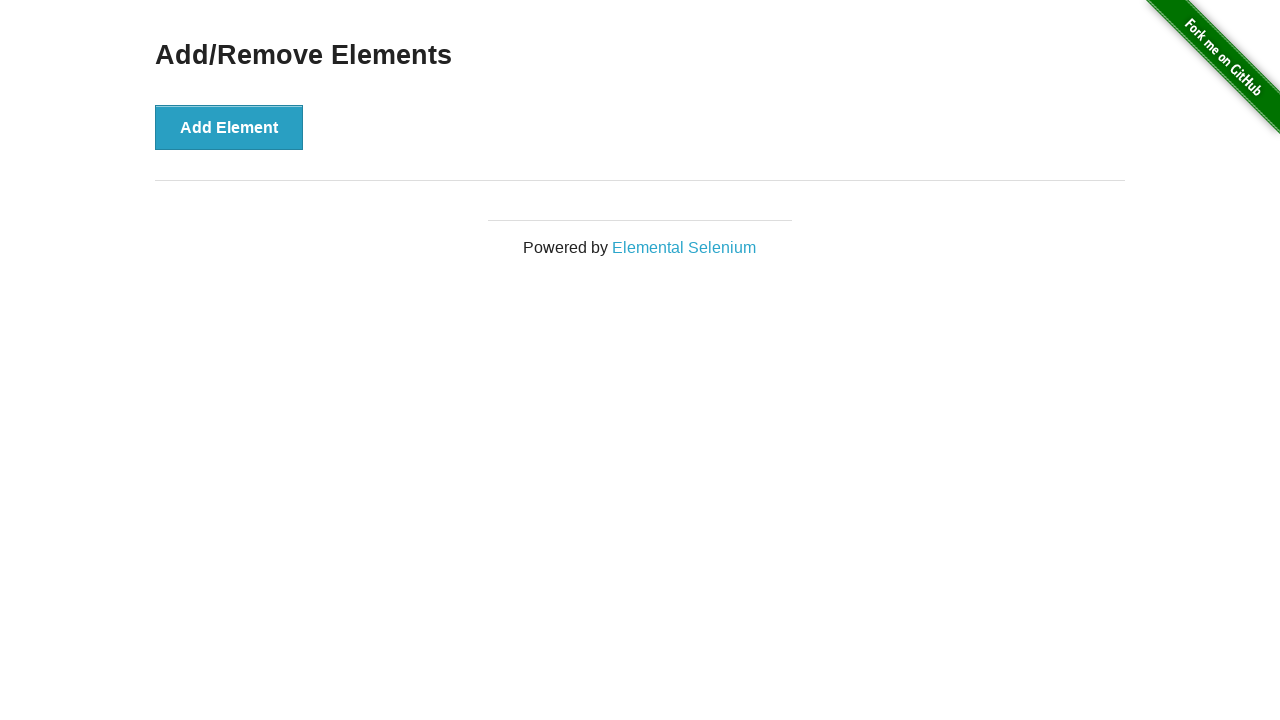

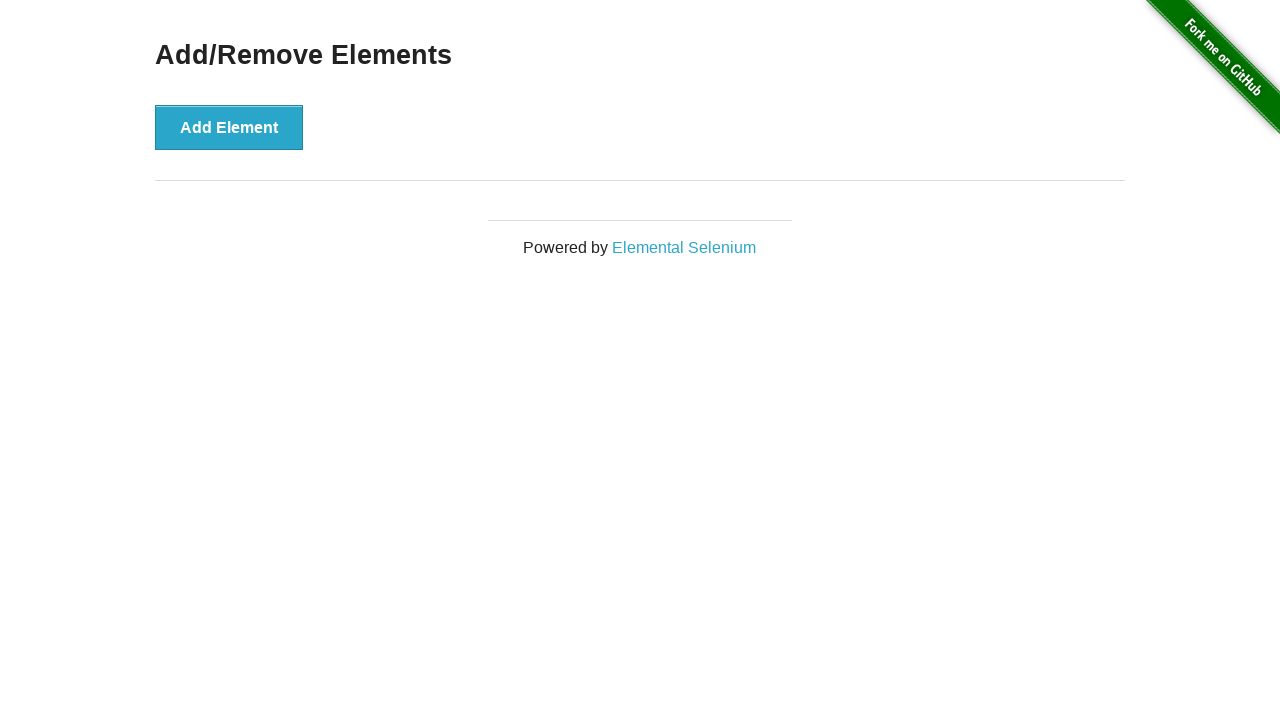